Navigates to inventwithpython.com and clicks on the 'Read for Free' link

Starting URL: http://inventwithpython.com

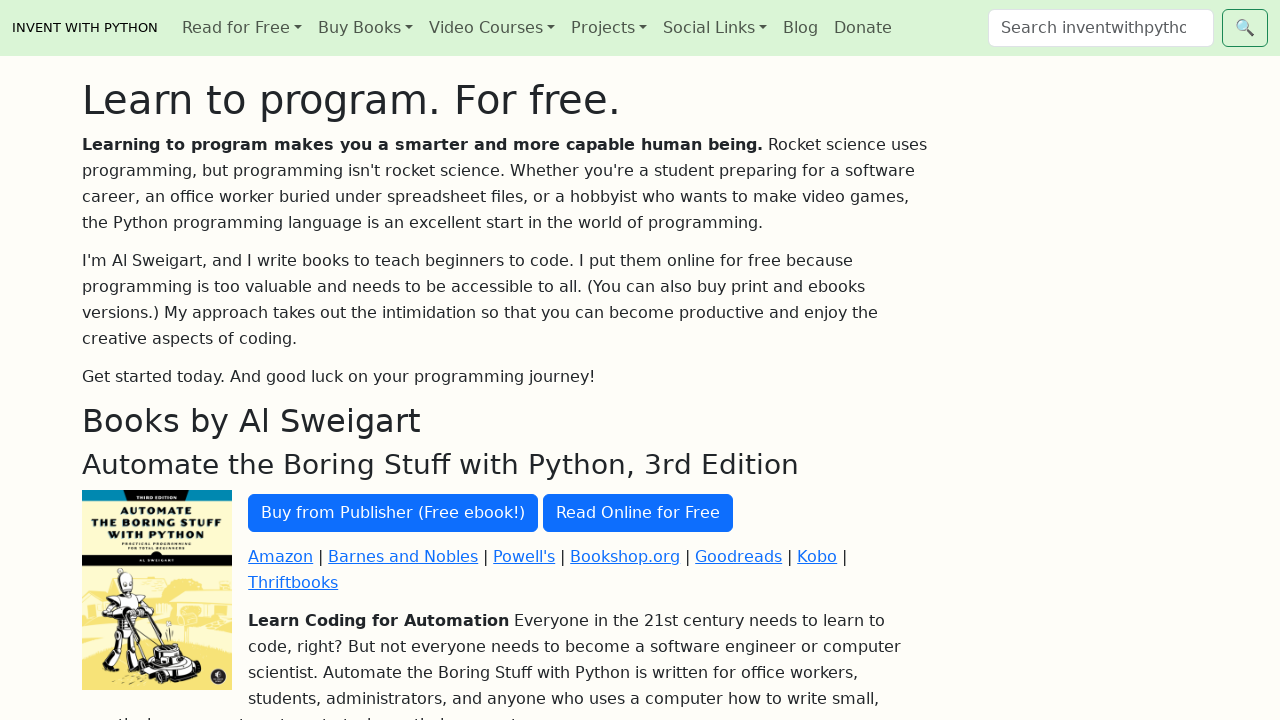

Navigated to inventwithpython.com
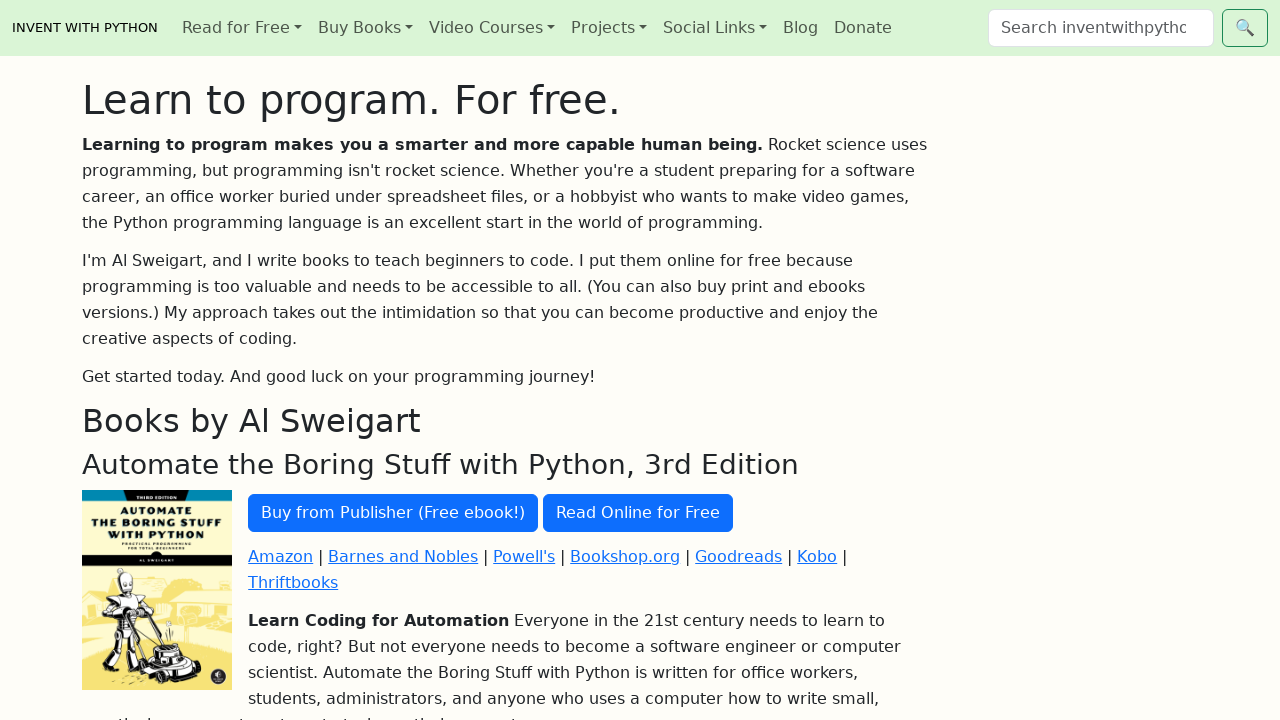

Clicked on the 'Read for Free' link at (242, 28) on text="Read for Free"
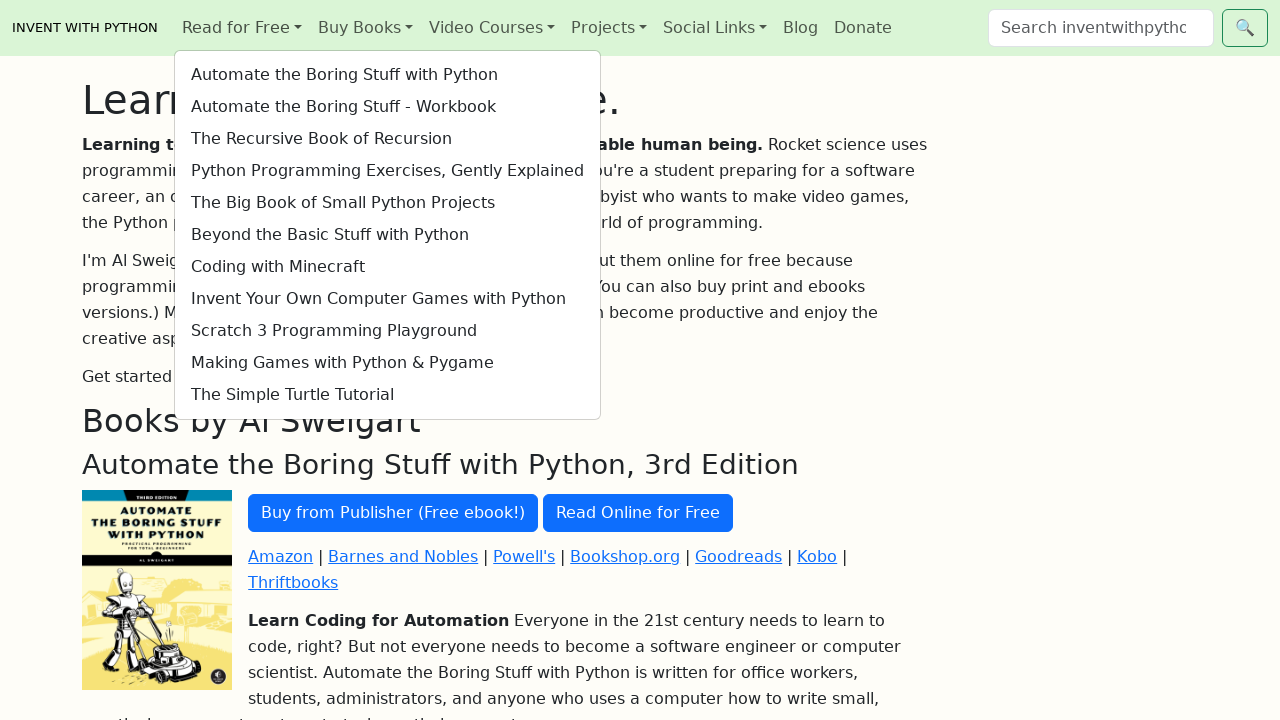

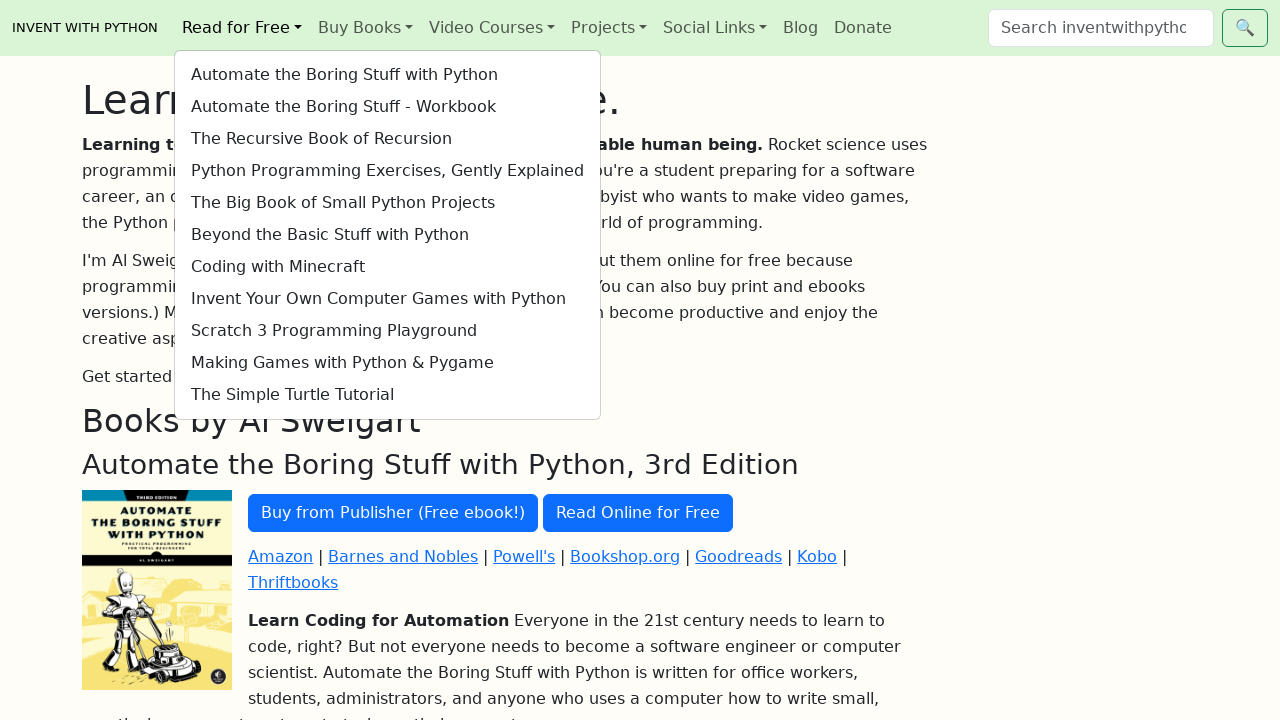